Tests clicking the Continue button on the UK government holiday entitlement calculator page

Starting URL: https://www.gov.uk/calculate-your-holiday-entitlement/y

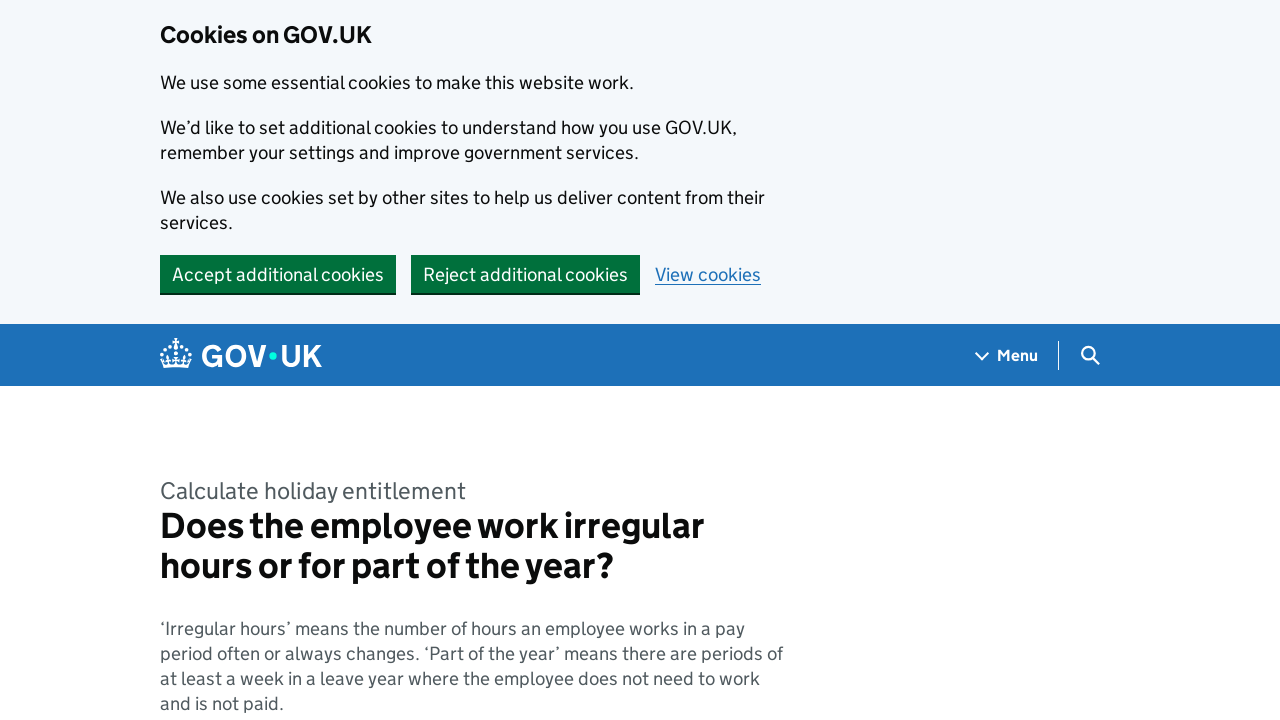

Clicked the Continue button on the UK government holiday entitlement calculator page at (209, 360) on internal:text="Continue"i
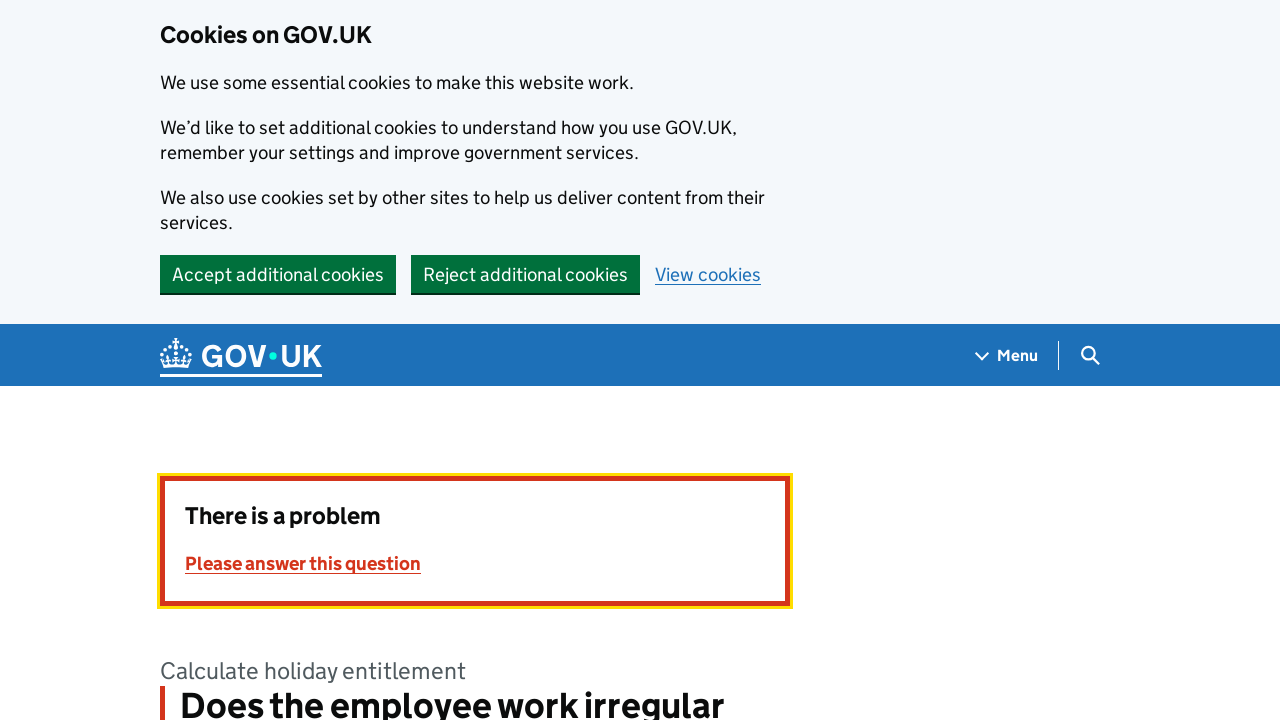

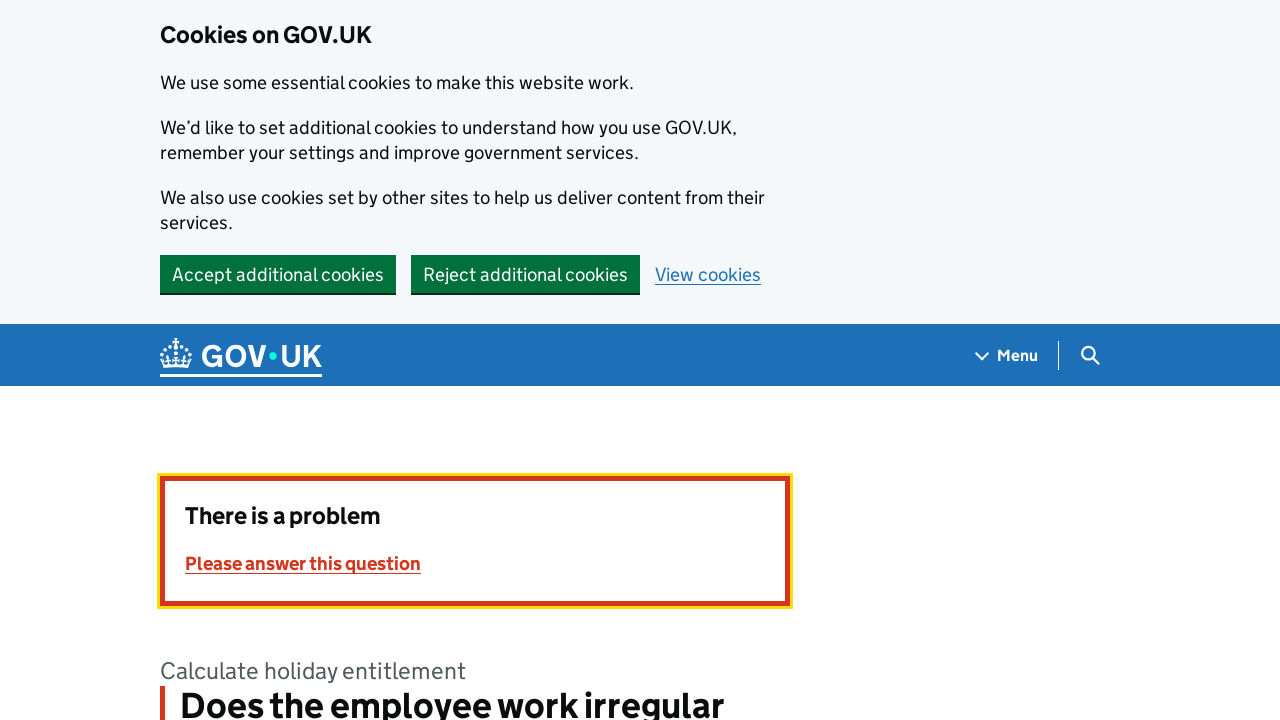